Navigates to a marketplace website and waits for the page to load

Starting URL: https://market-place-next-mu.vercel.app/

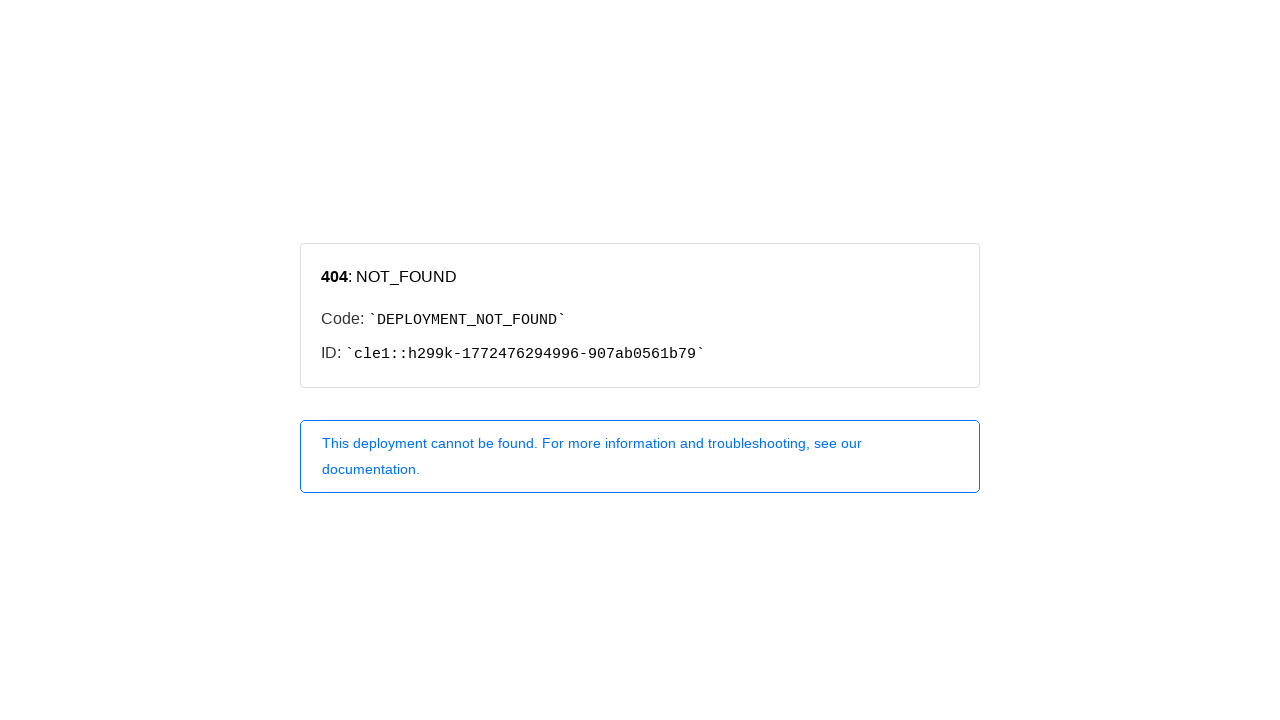

Set context default timeout to 30000ms
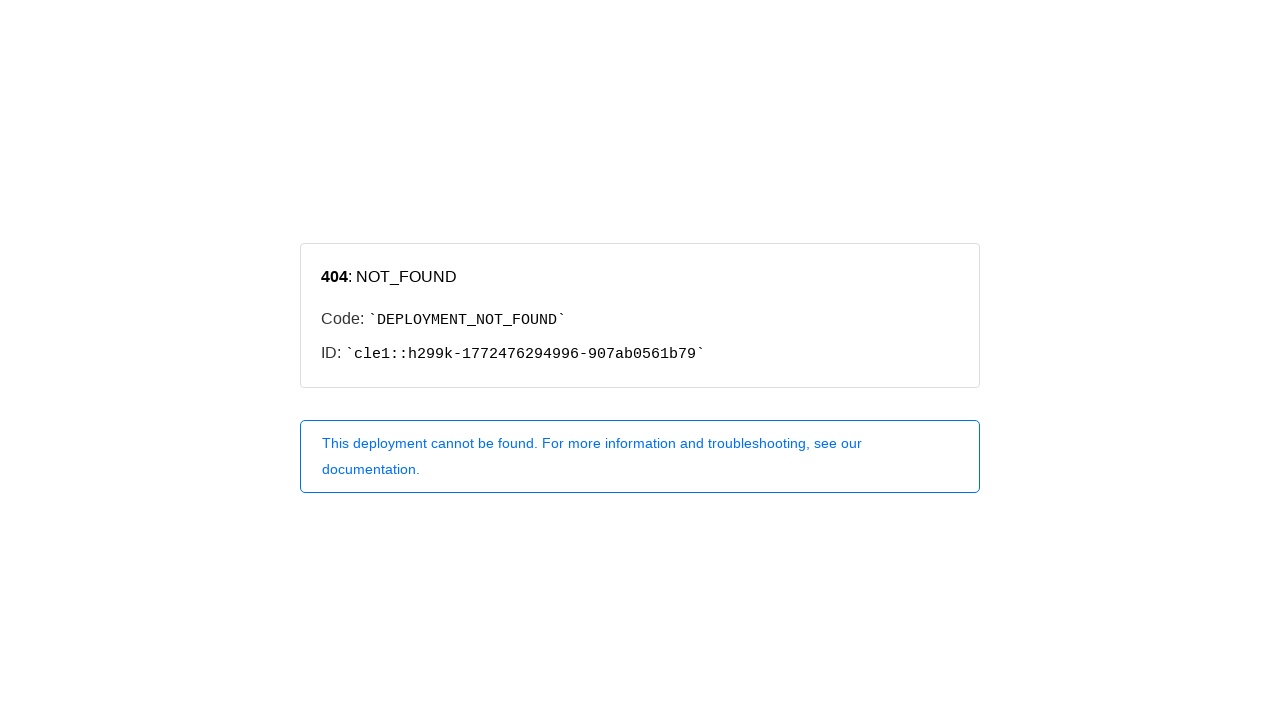

Set viewport size to 1000x600
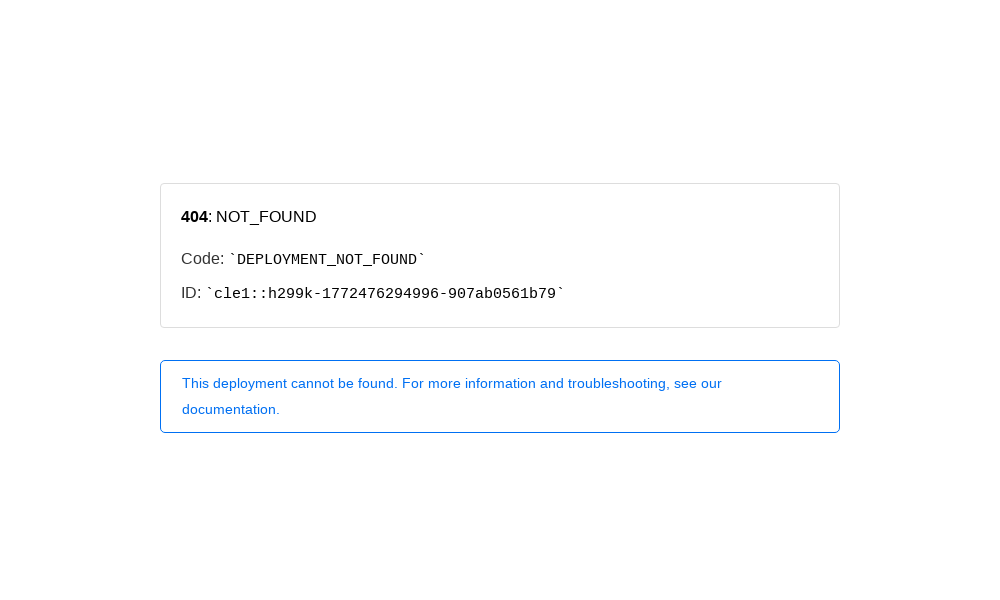

Waited for page to reach networkidle state
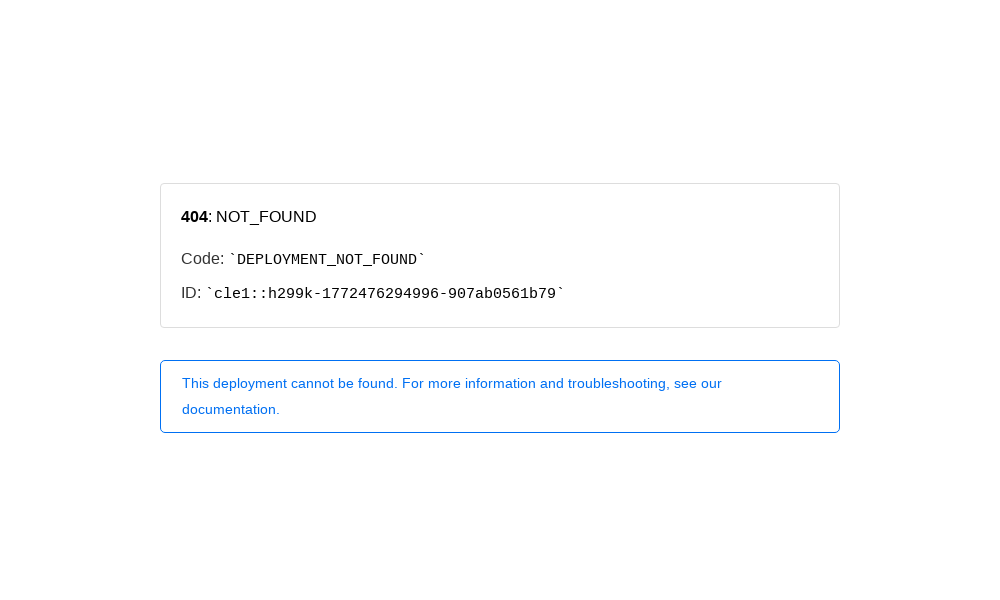

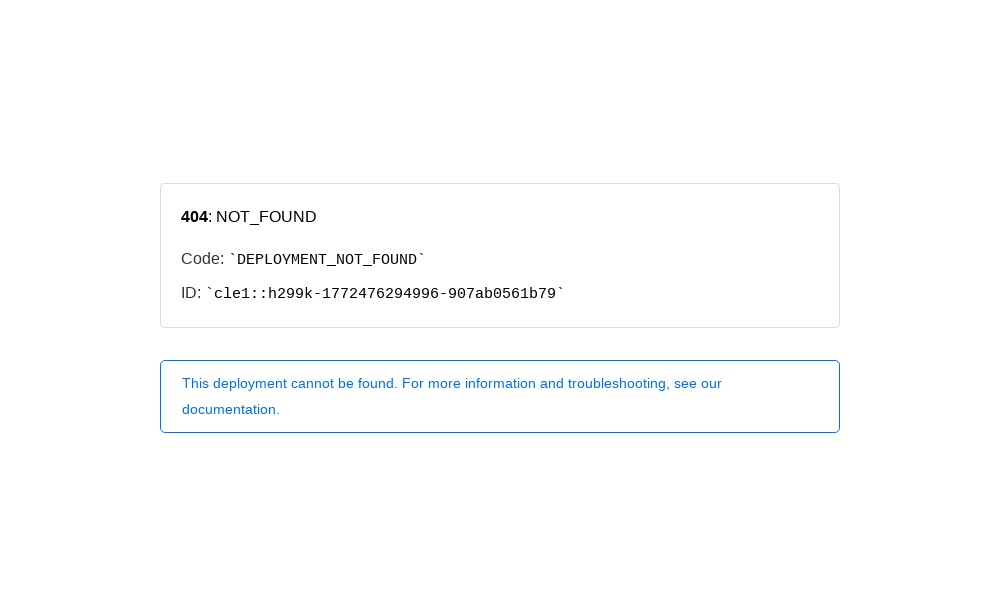